Tests JavaScript confirm alert functionality by triggering a confirm dialog and accepting it

Starting URL: https://v1.training-support.net/selenium/javascript-alerts

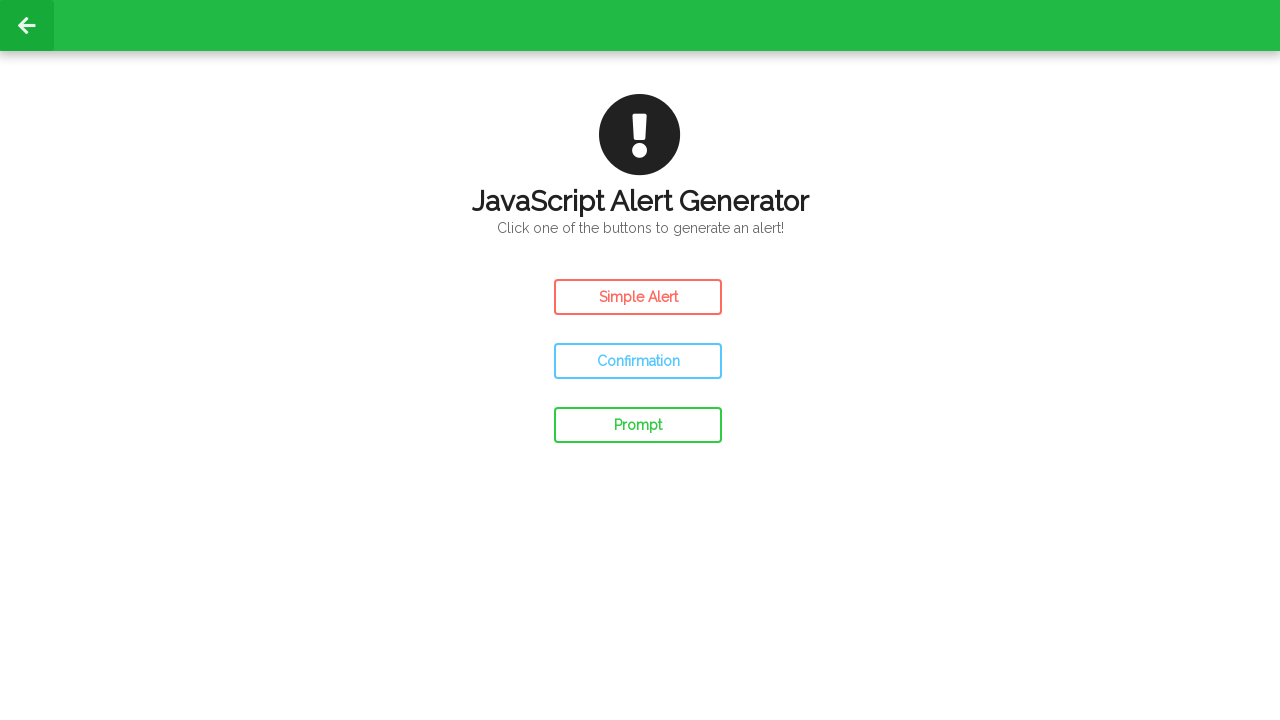

Clicked confirm button to trigger JavaScript confirm dialog at (638, 361) on #confirm
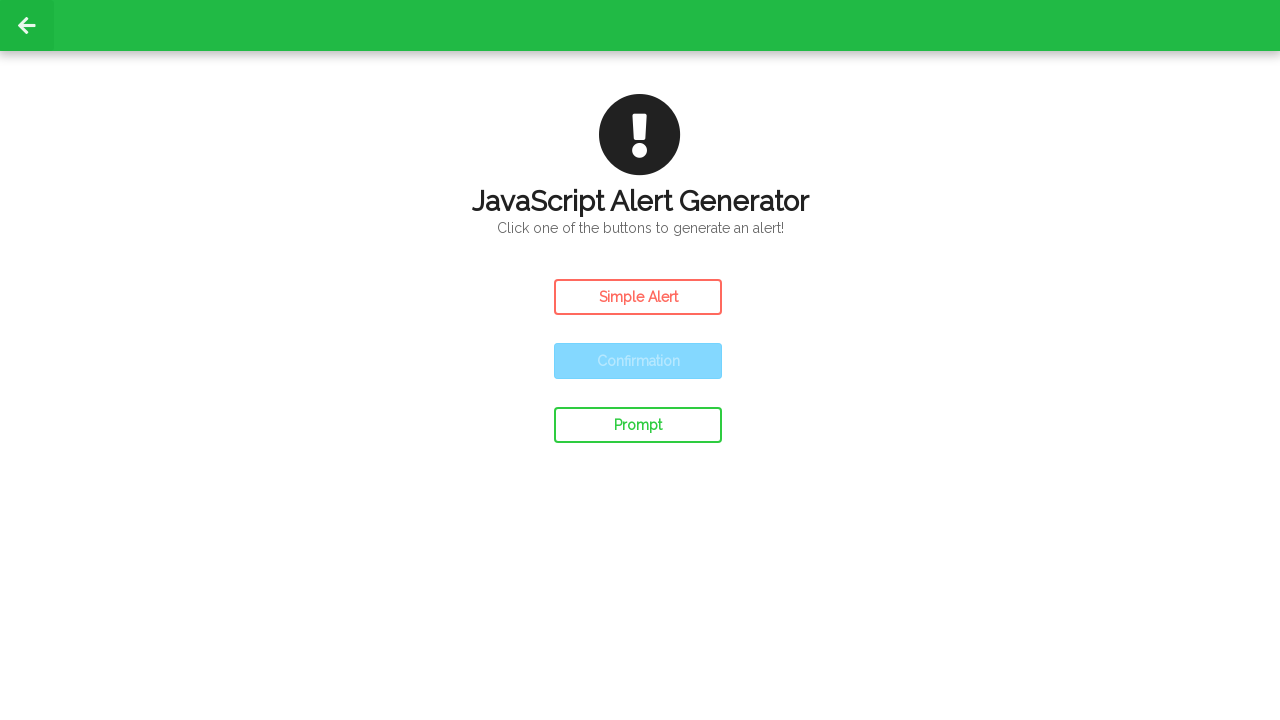

Set up dialog handler to accept confirm dialog
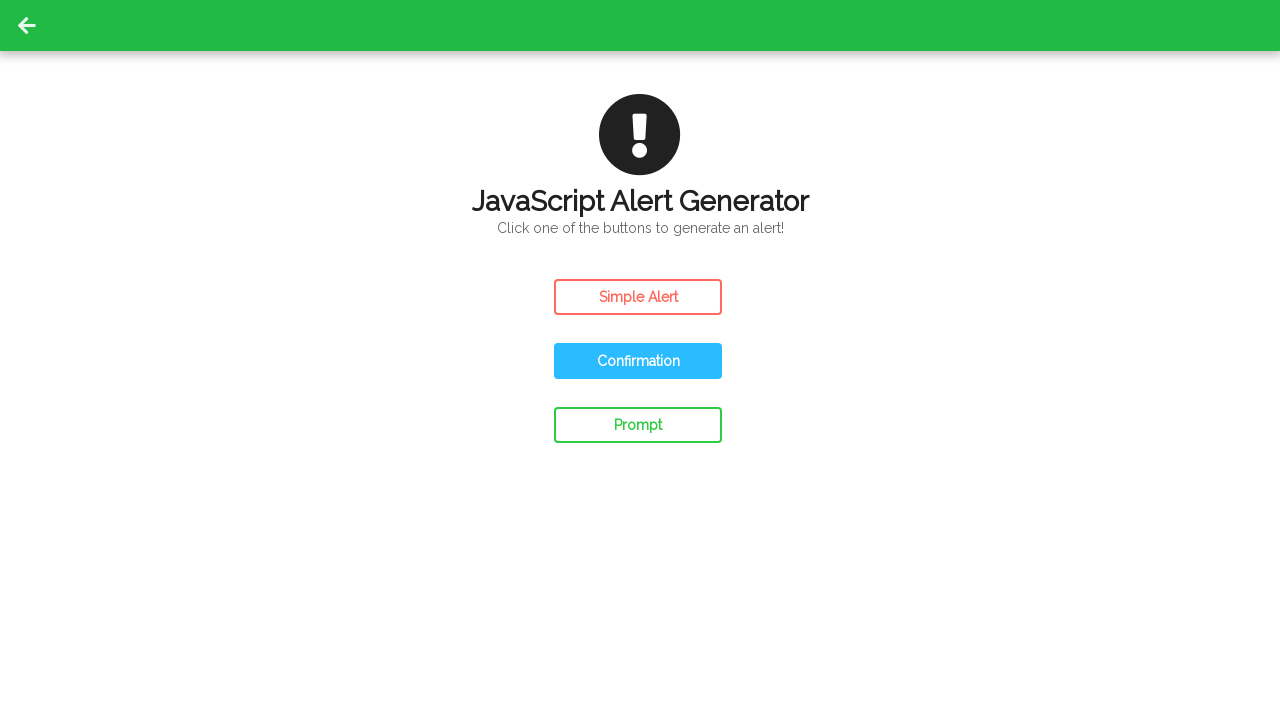

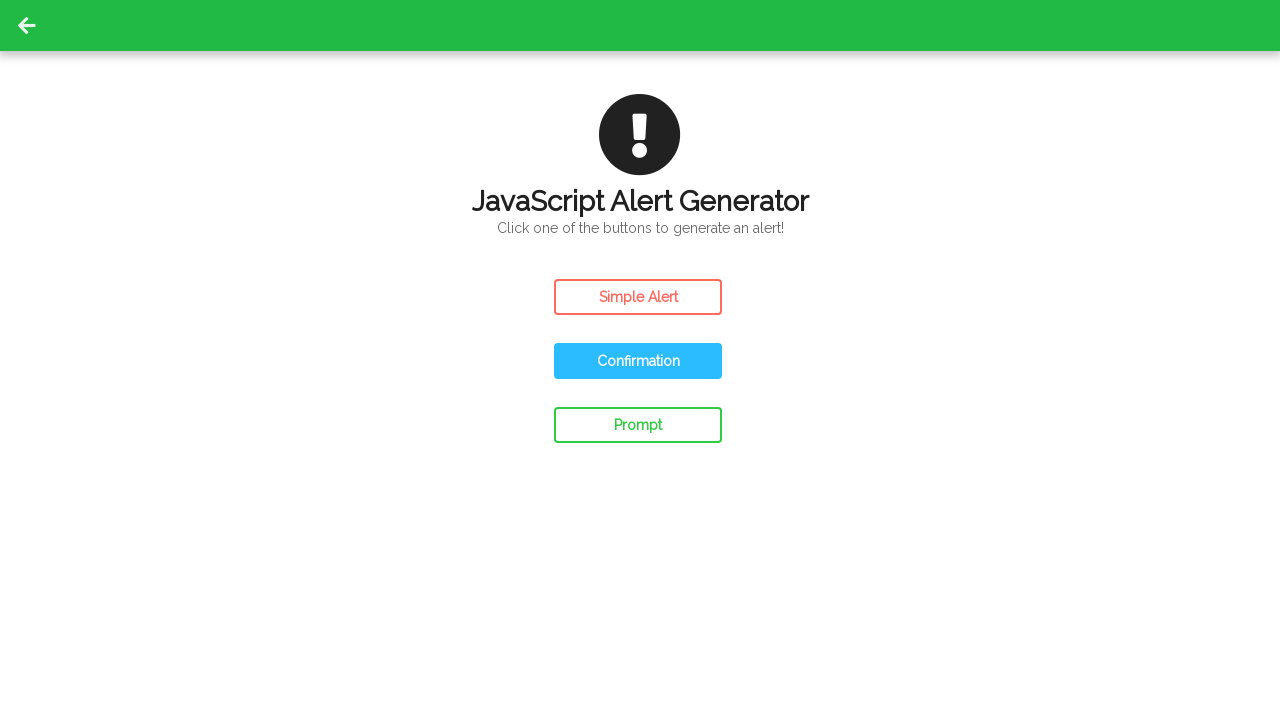